Tests JavaScript execution capabilities by injecting jQuery and jquery-growl library into the page, then displaying various types of growl notifications (default, error, notice, warning)

Starting URL: http://the-internet.herokuapp.com/

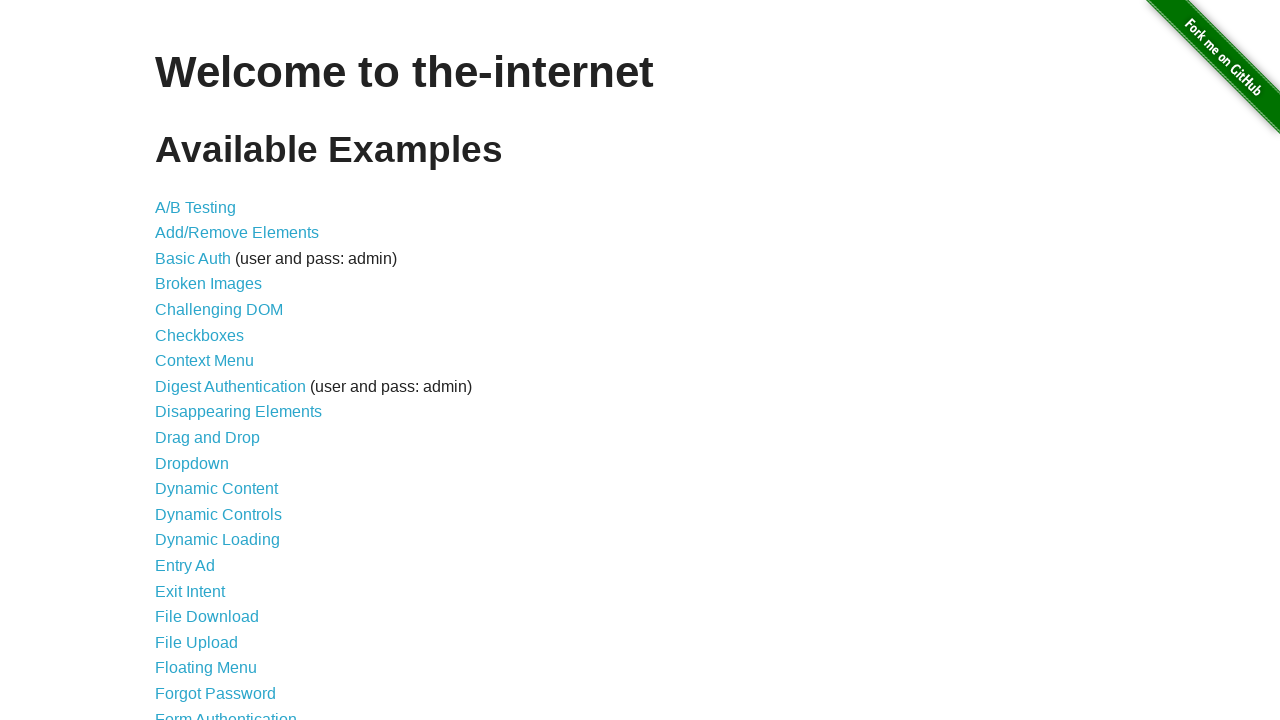

Injected jQuery library into page if not already present
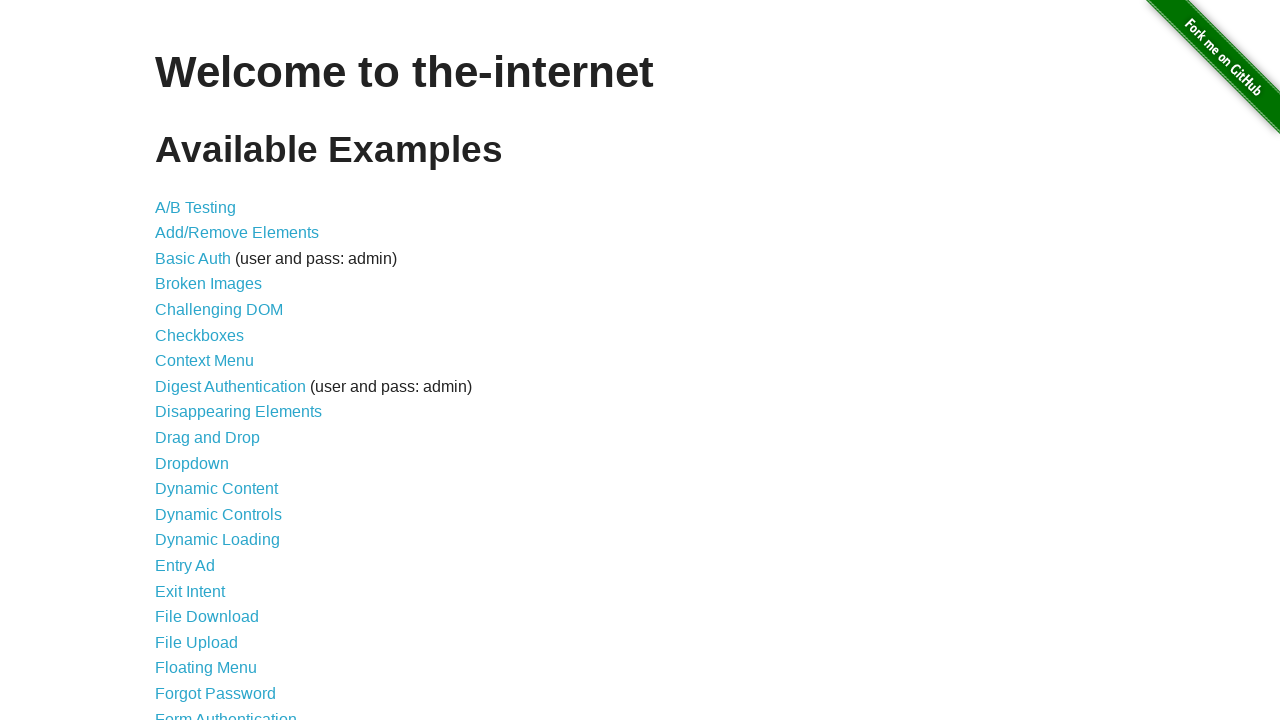

jQuery library loaded successfully
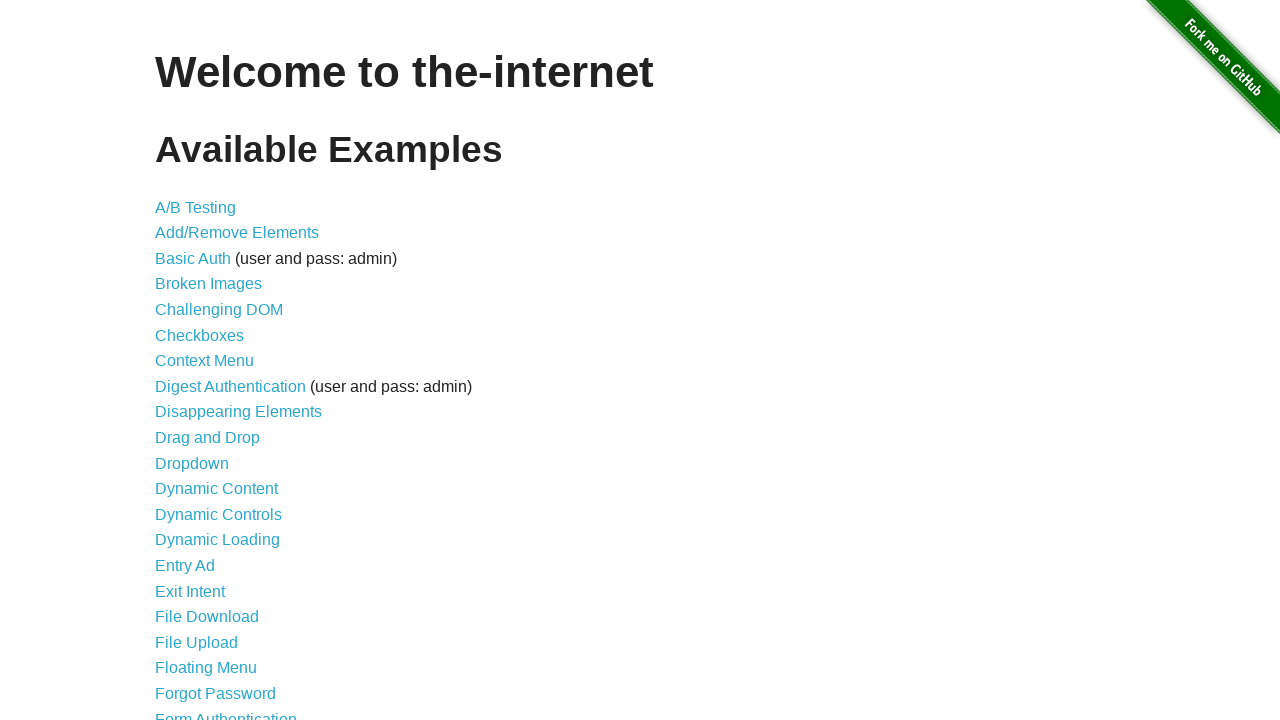

Injected jquery-growl script using jQuery getScript
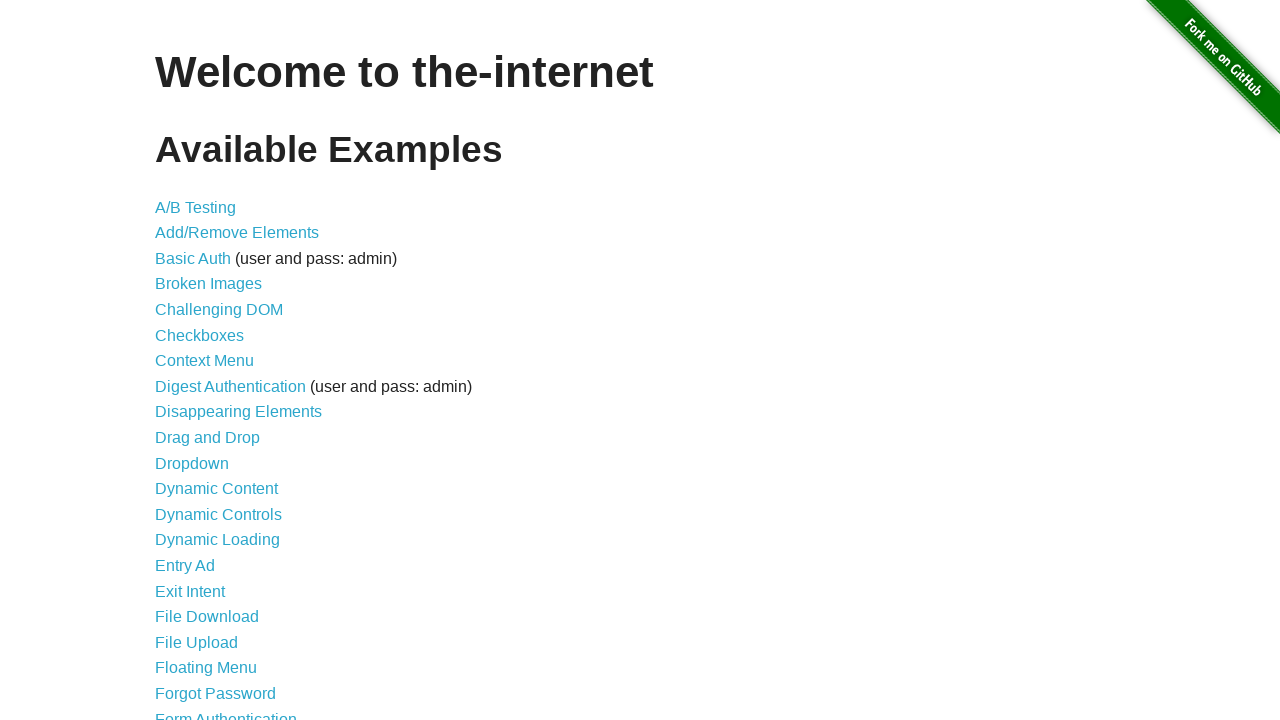

jquery-growl library loaded and available
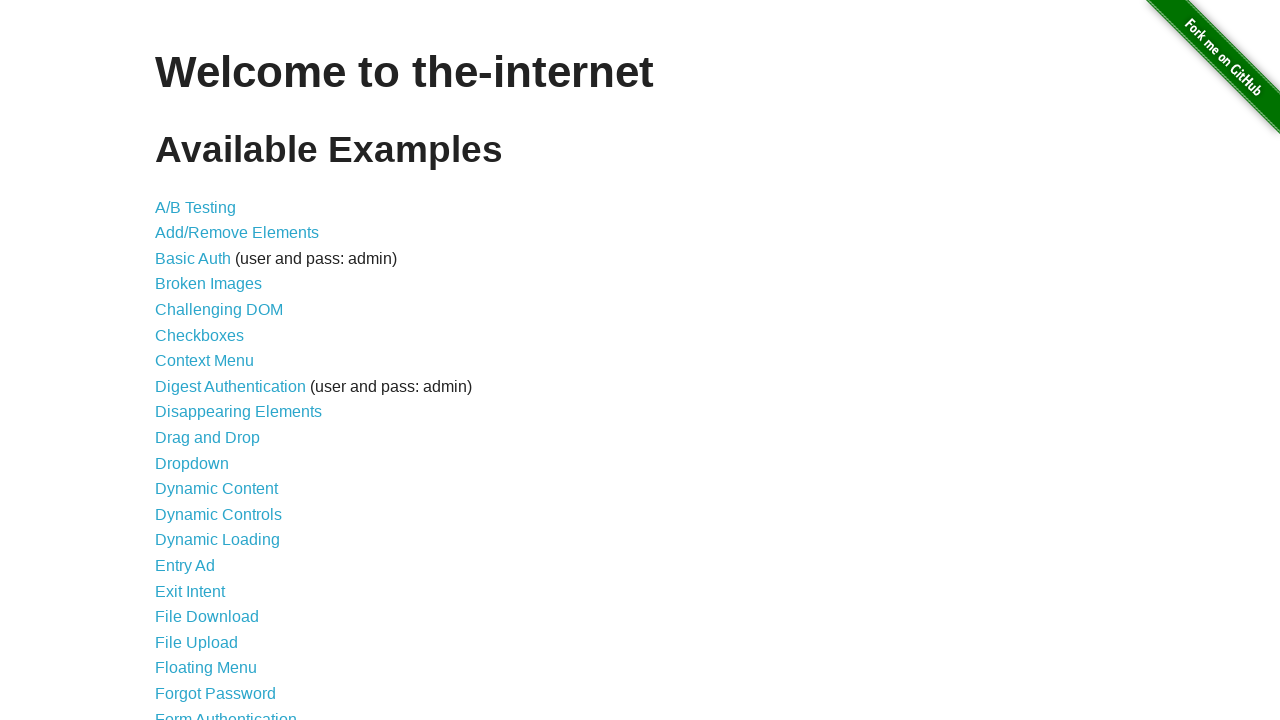

Added jquery-growl CSS stylesheet to page
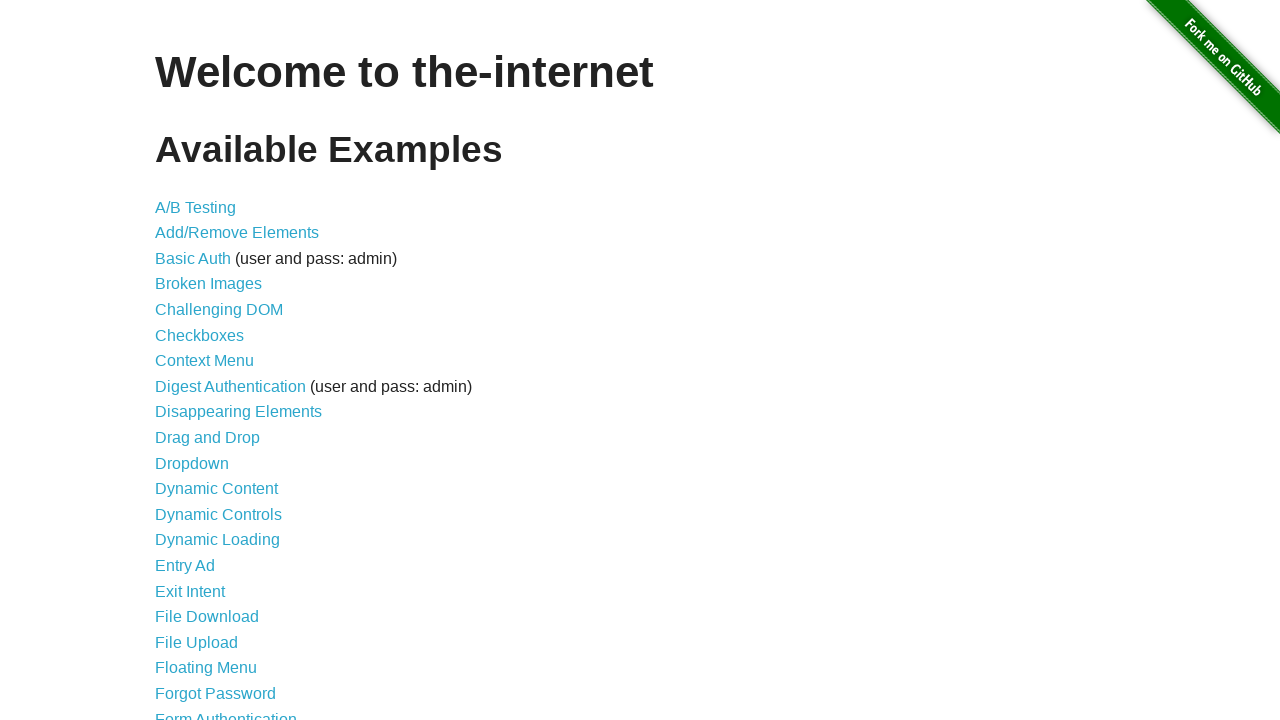

Displayed default growl notification with title 'GET'
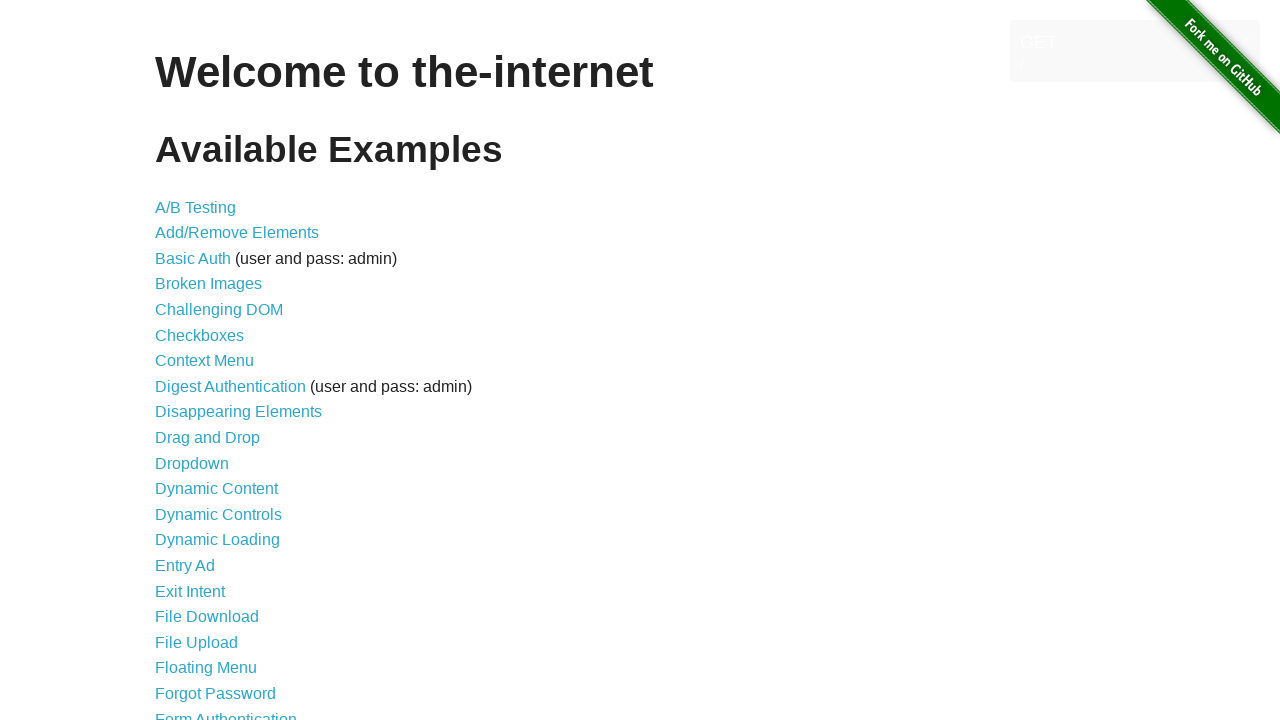

Displayed error-type growl notification
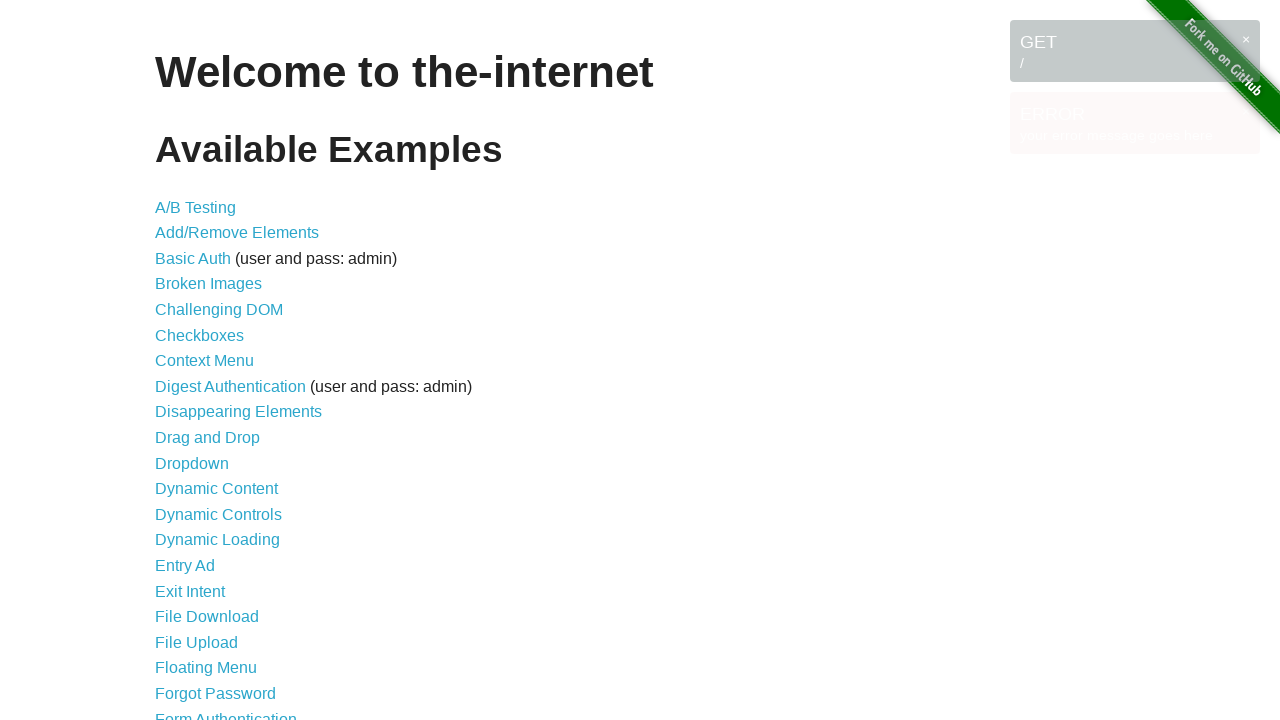

Displayed notice-type growl notification
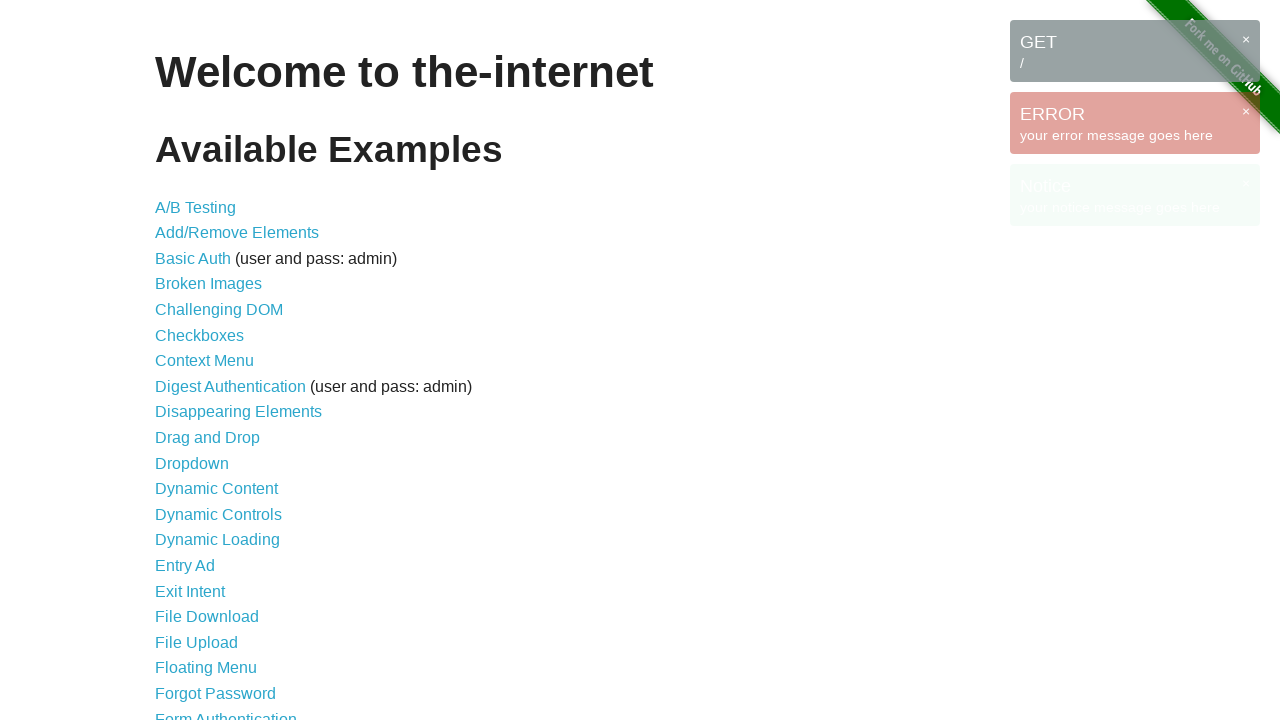

Displayed warning-type growl notification
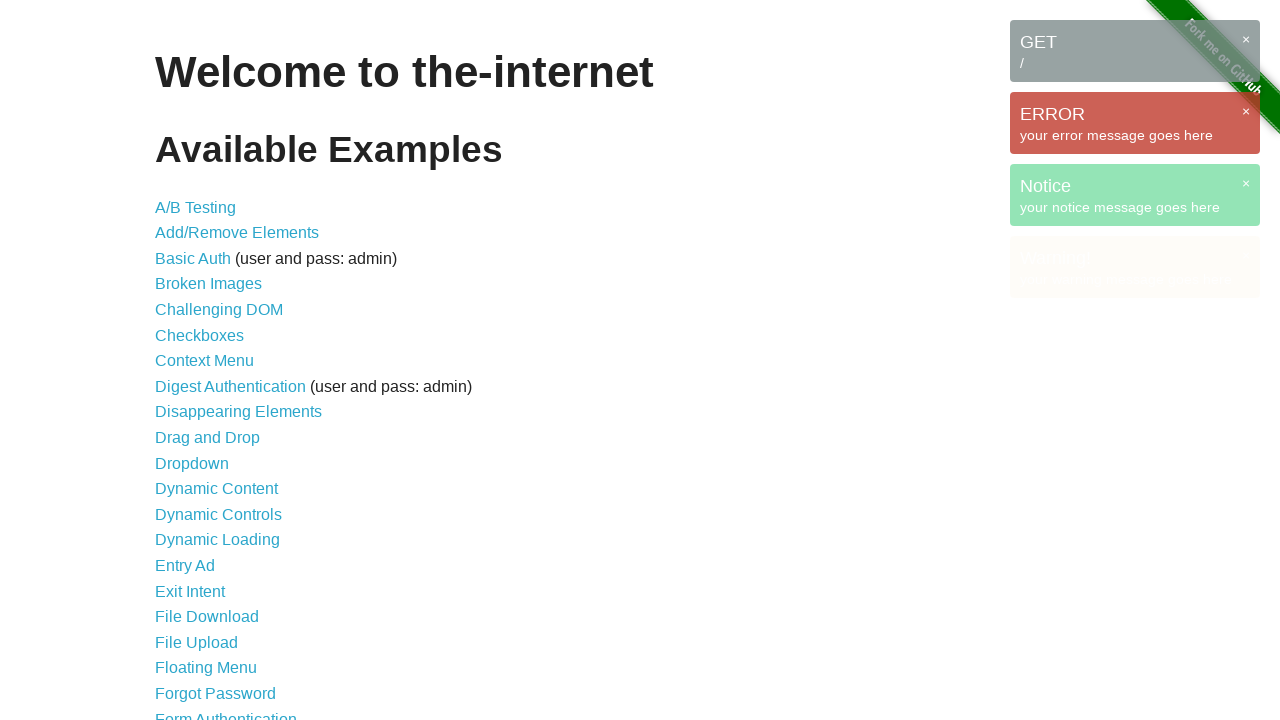

Waited 3 seconds to observe all growl notifications
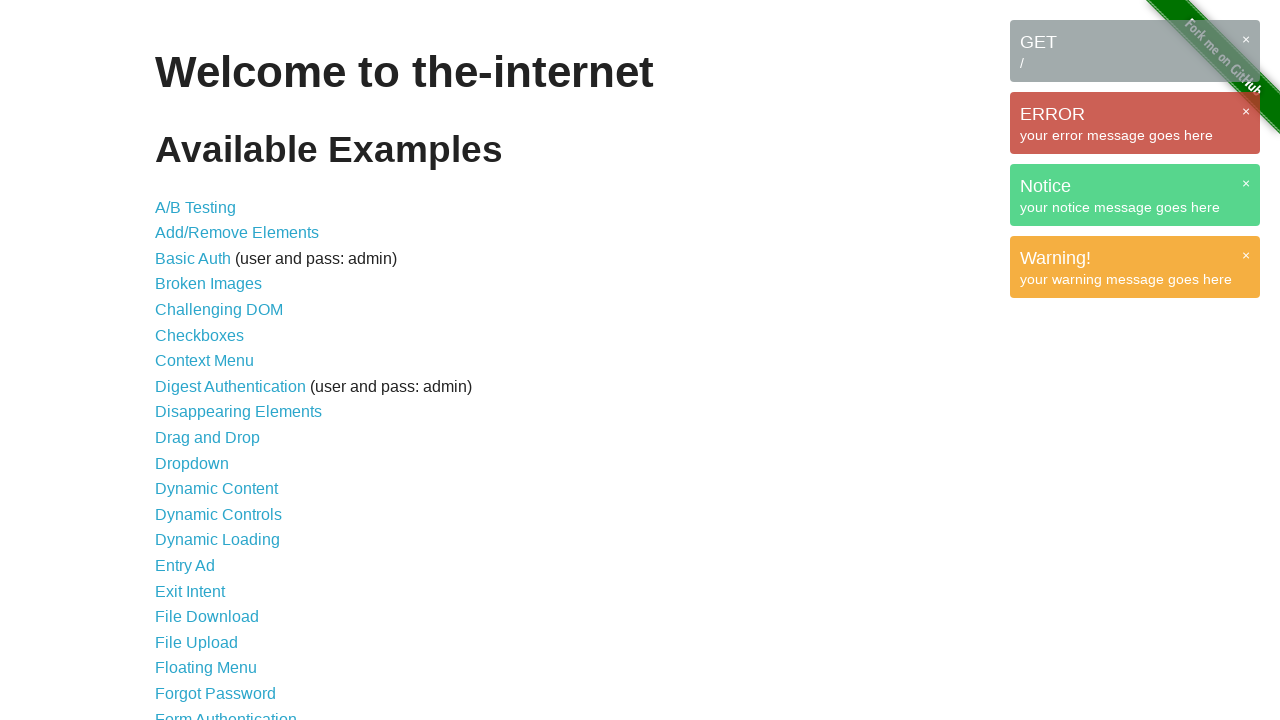

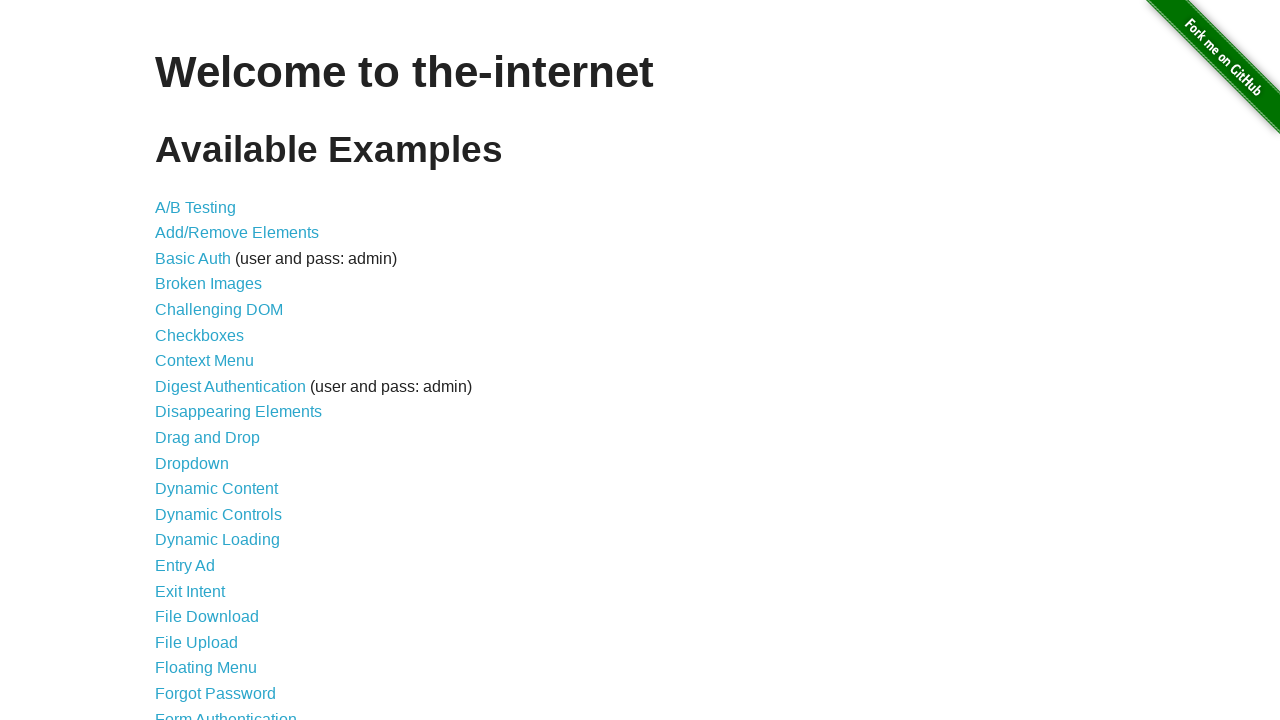